Tests that X error icons appear next to empty fields when login is attempted, and disappear when the error is dismissed

Starting URL: https://www.saucedemo.com/

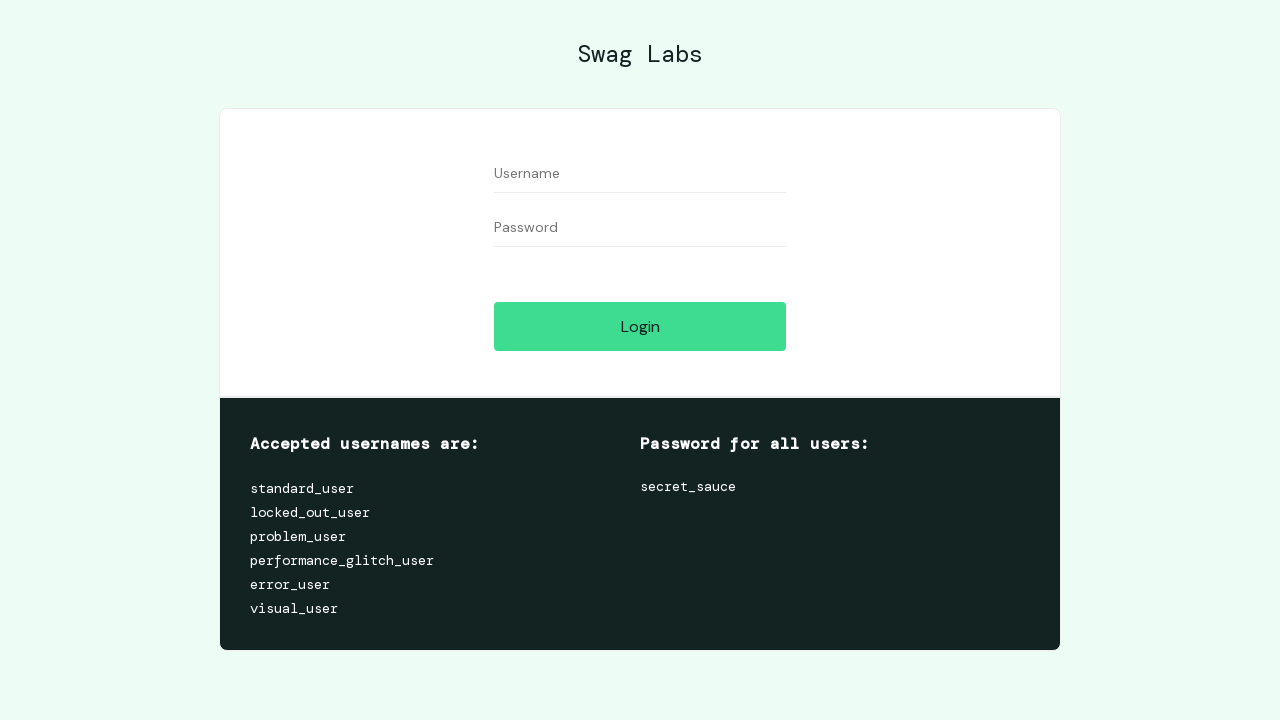

Clicked login button with empty fields at (640, 326) on #login-button
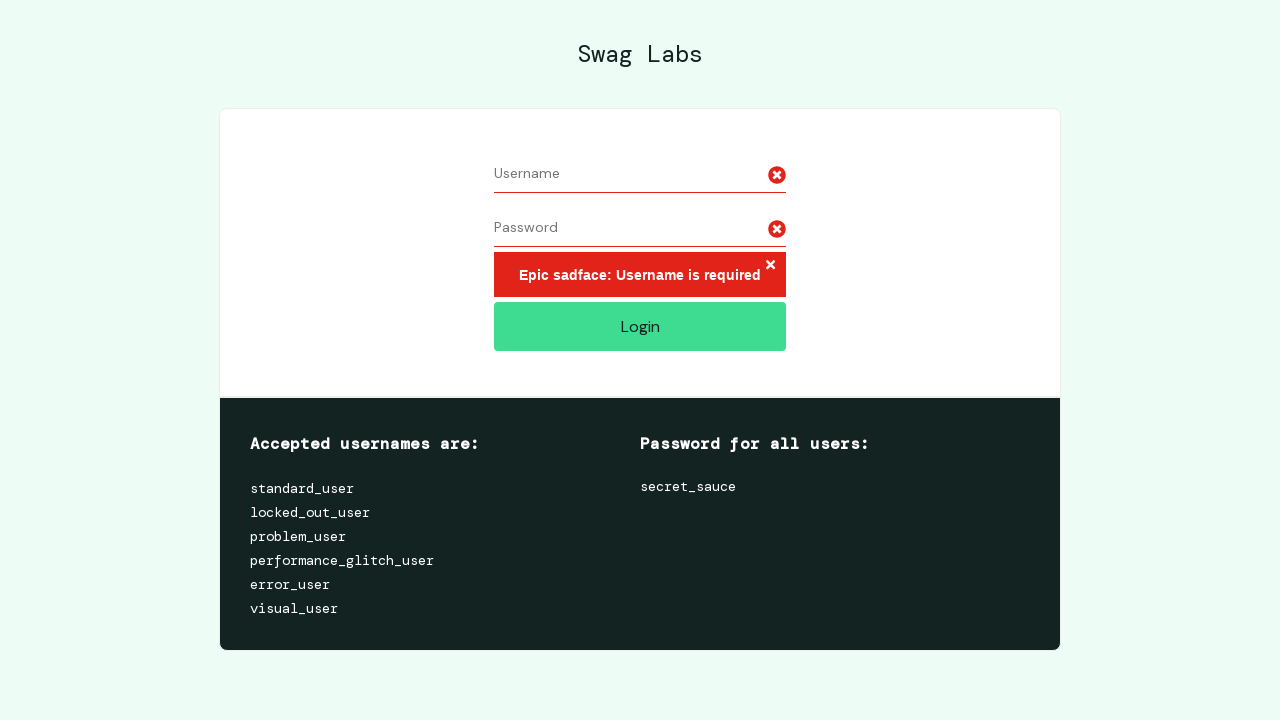

First error icon appeared next to username field
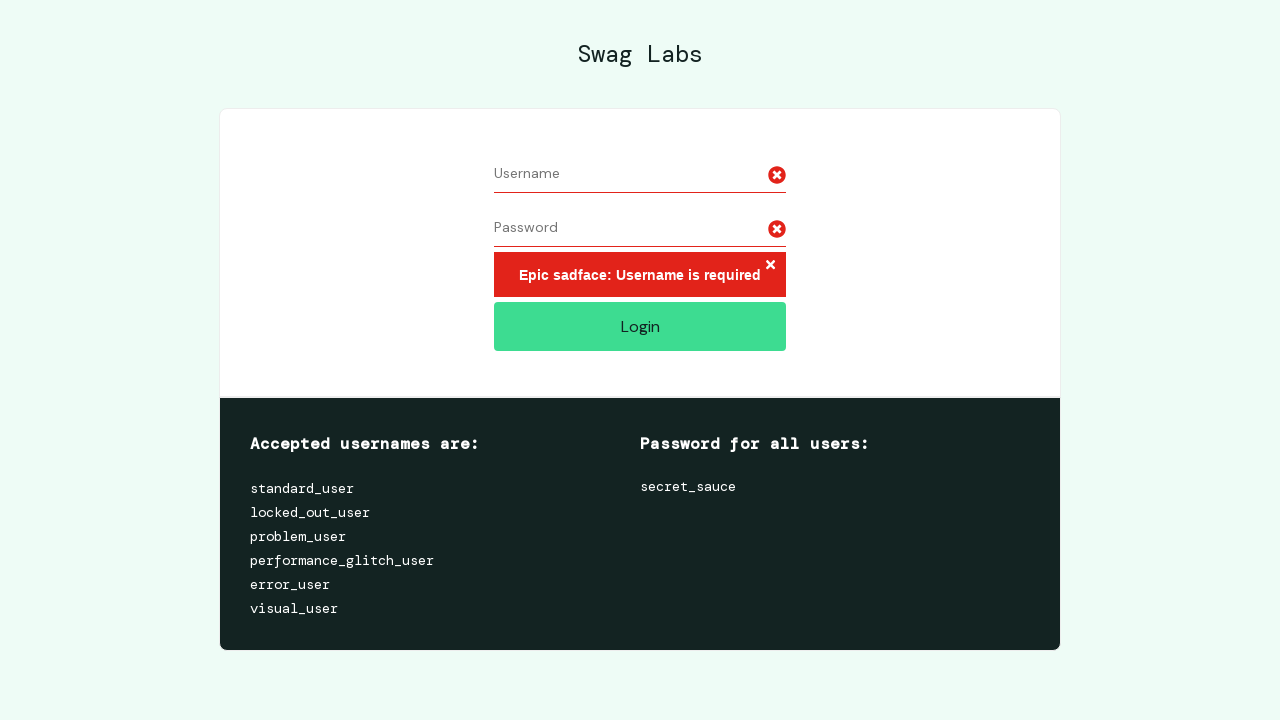

Second error icon appeared next to password field
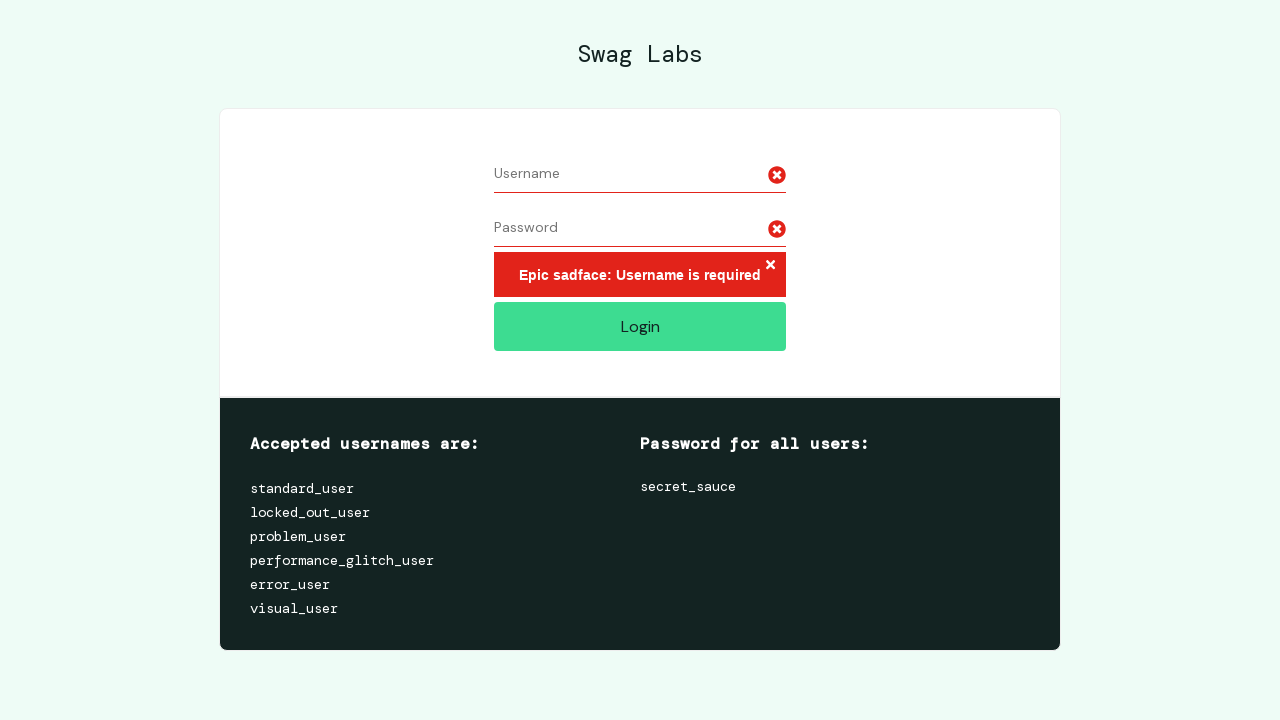

Verified first error icon is visible
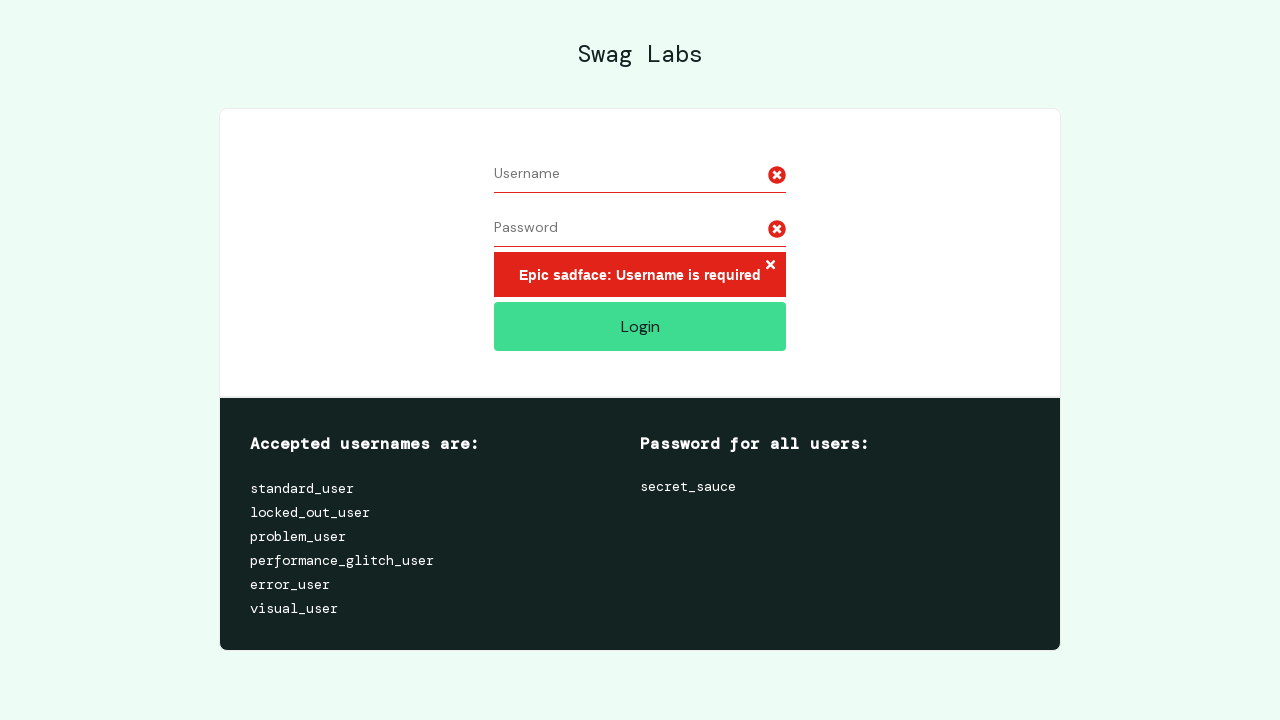

Verified second error icon is visible
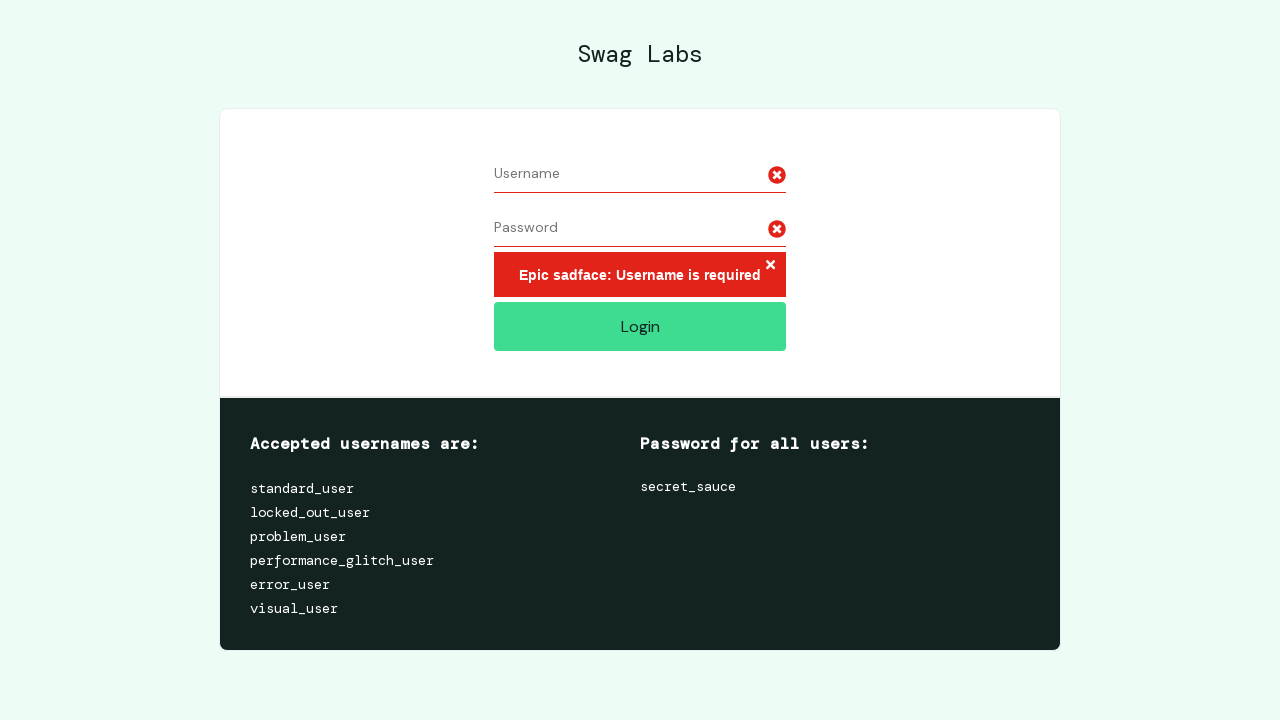

Clicked error close button to dismiss errors at (770, 266) on .error-button
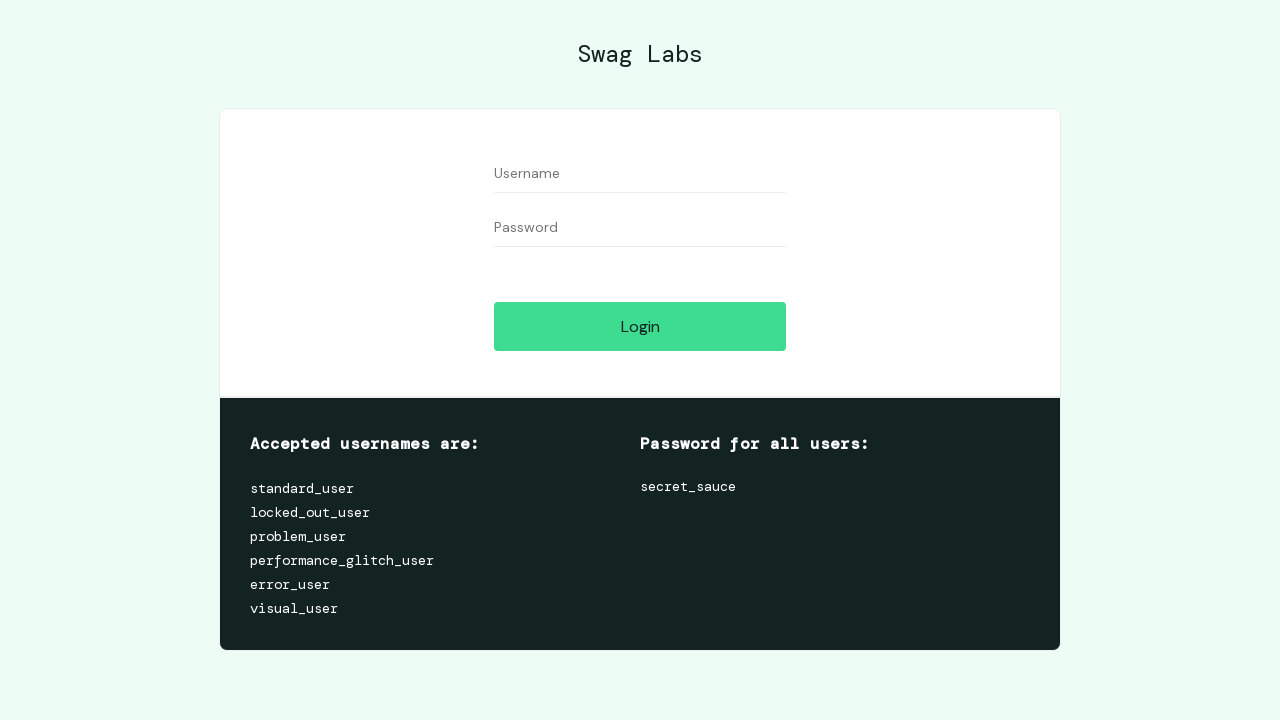

Verified all error icons have disappeared
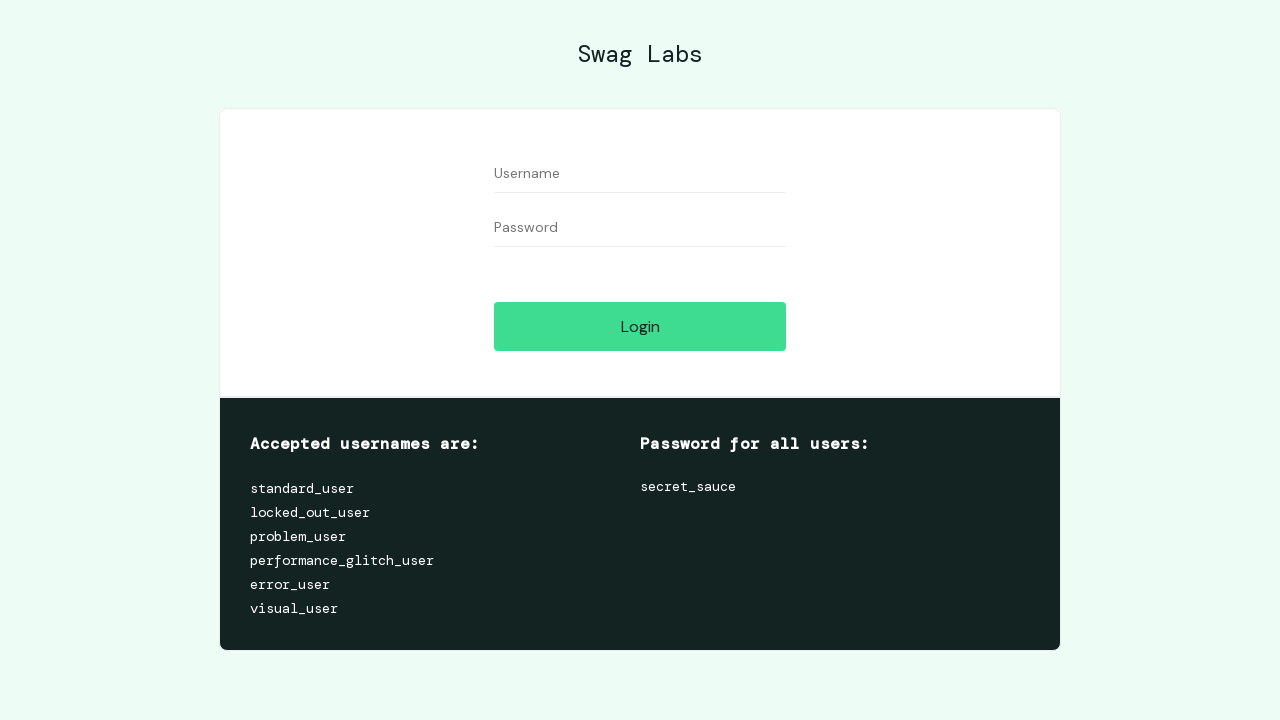

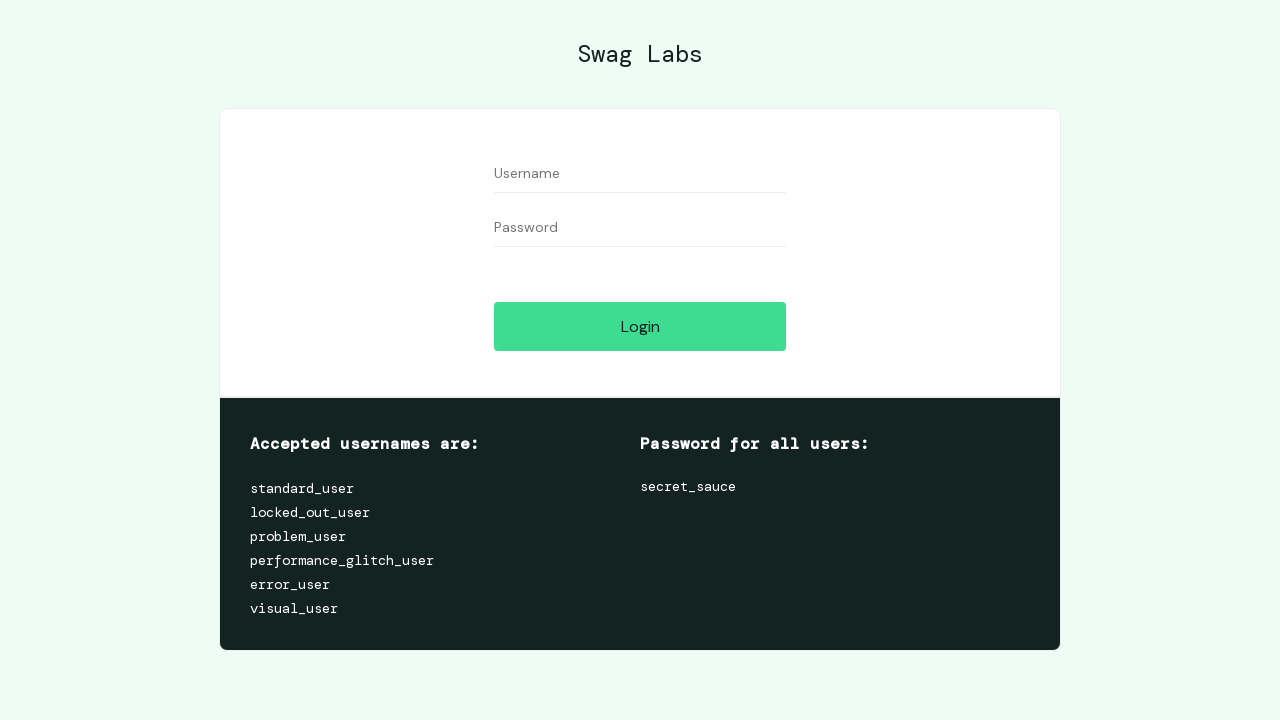